Simple navigation test that opens the FreeKaaMaal deals website homepage and verifies the page loads successfully.

Starting URL: https://freekaamaal.com/

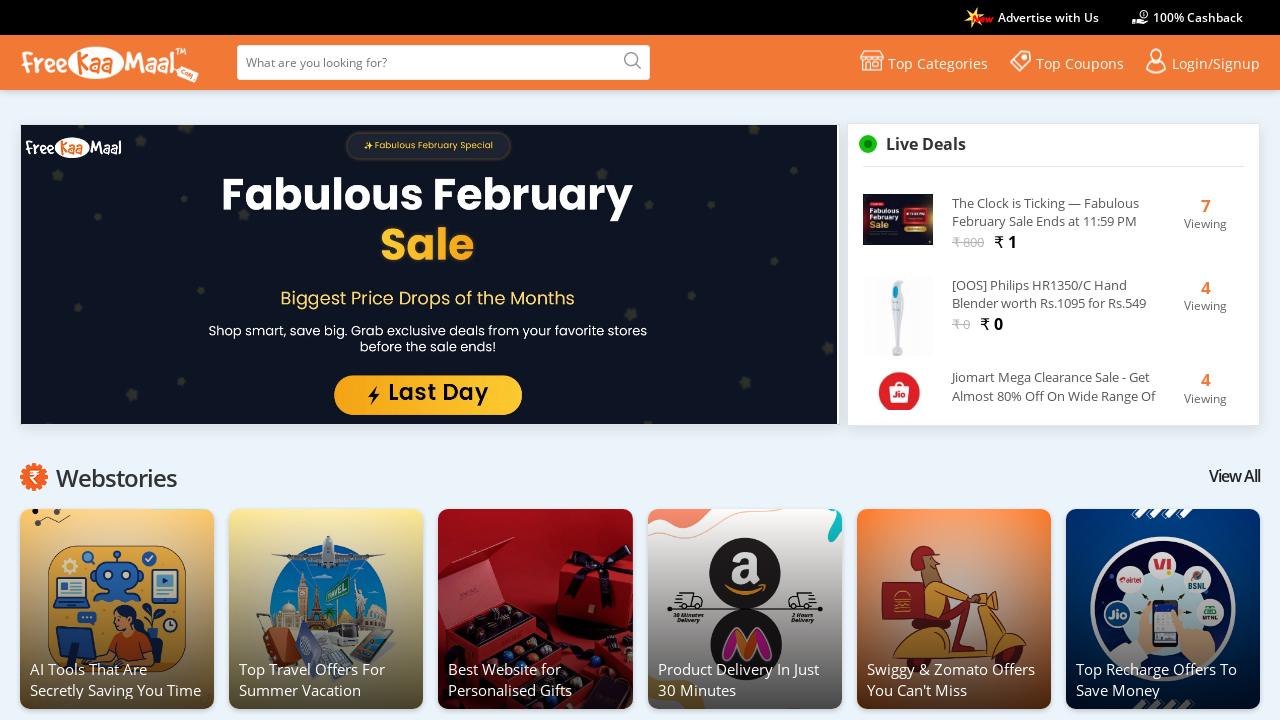

Waited for page to reach domcontentloaded state
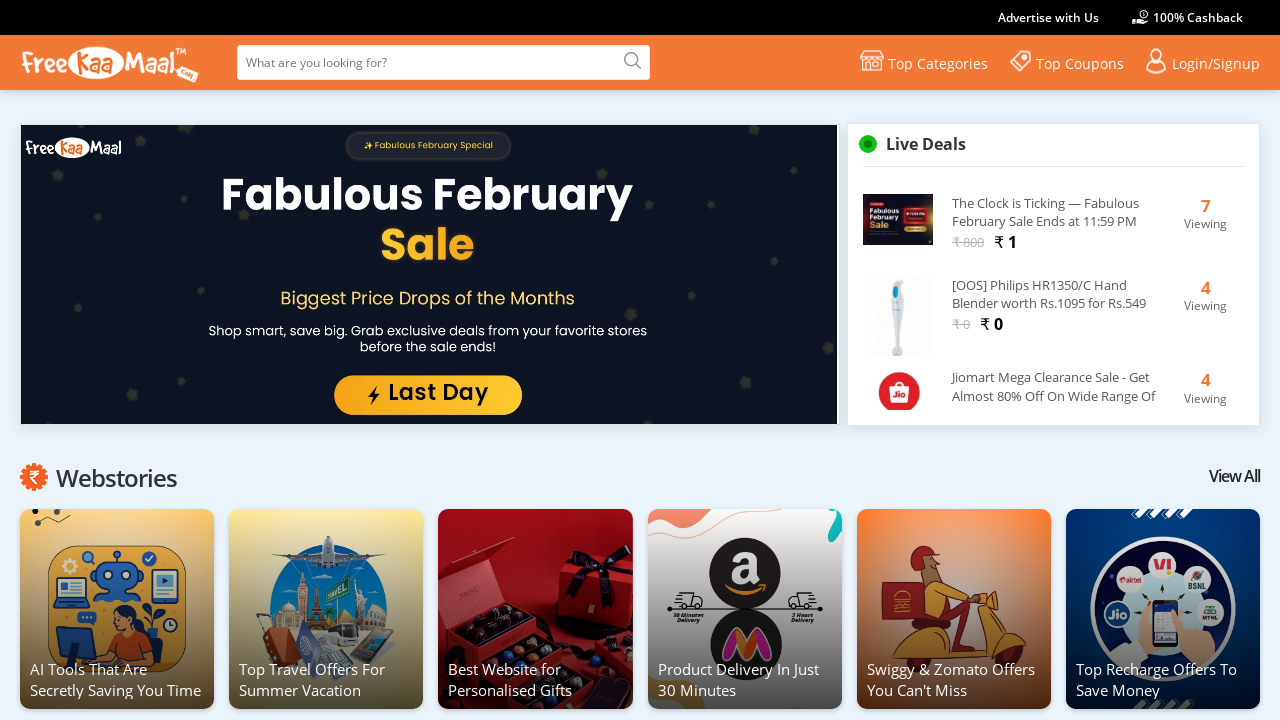

Verified body element is present on FreeKaaMaal homepage
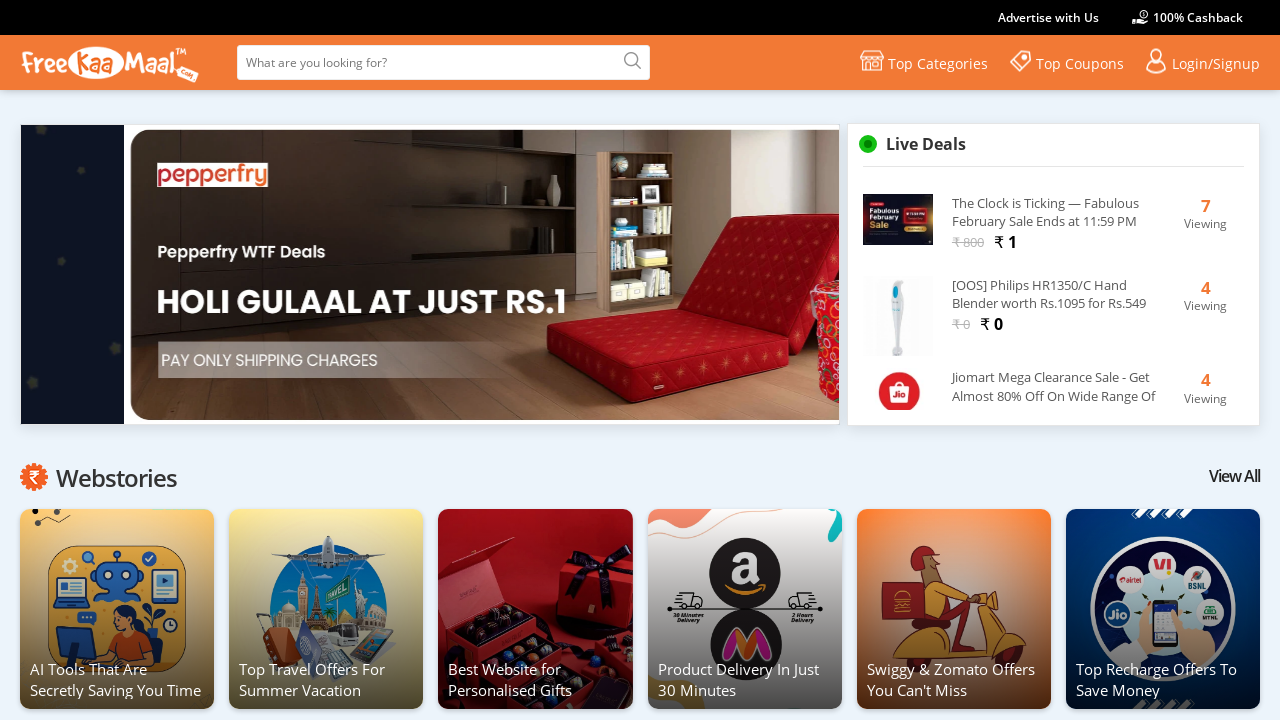

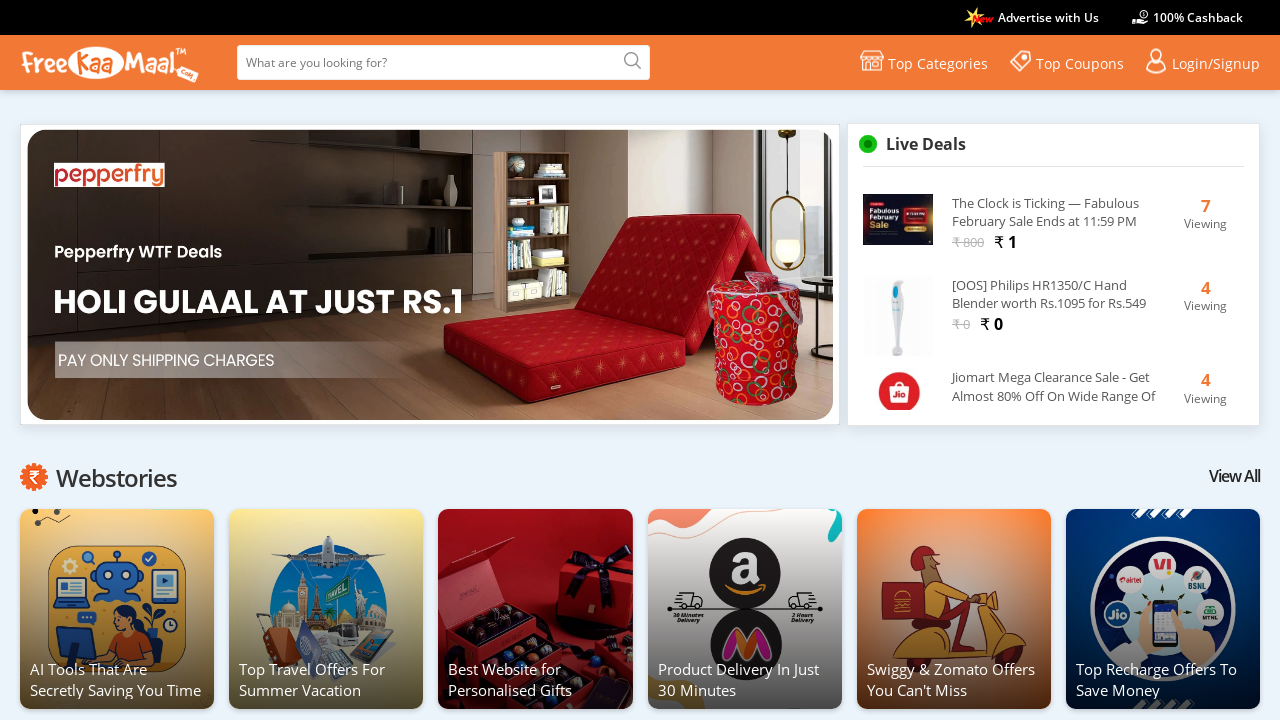